Tests drag and drop functionality on jQuery UI demo page by dragging an element and dropping it onto a target area

Starting URL: https://jqueryui.com/droppable/

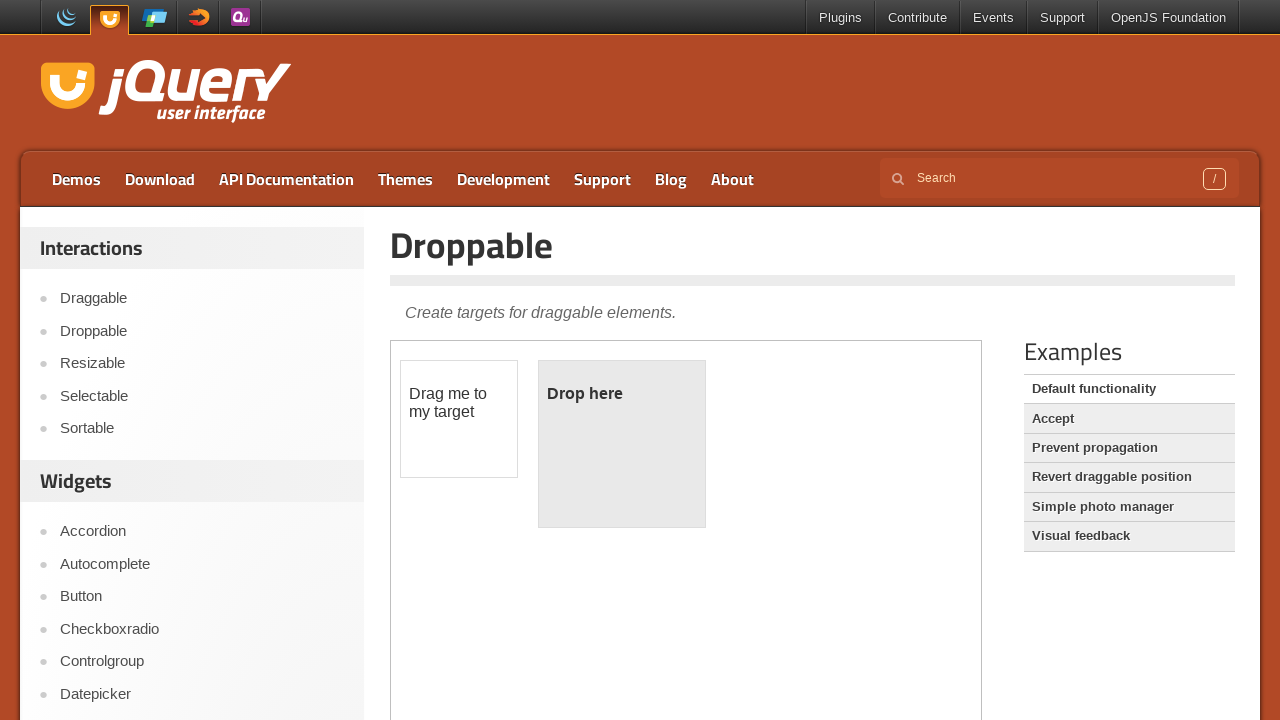

Located the first iframe containing the drag and drop demo
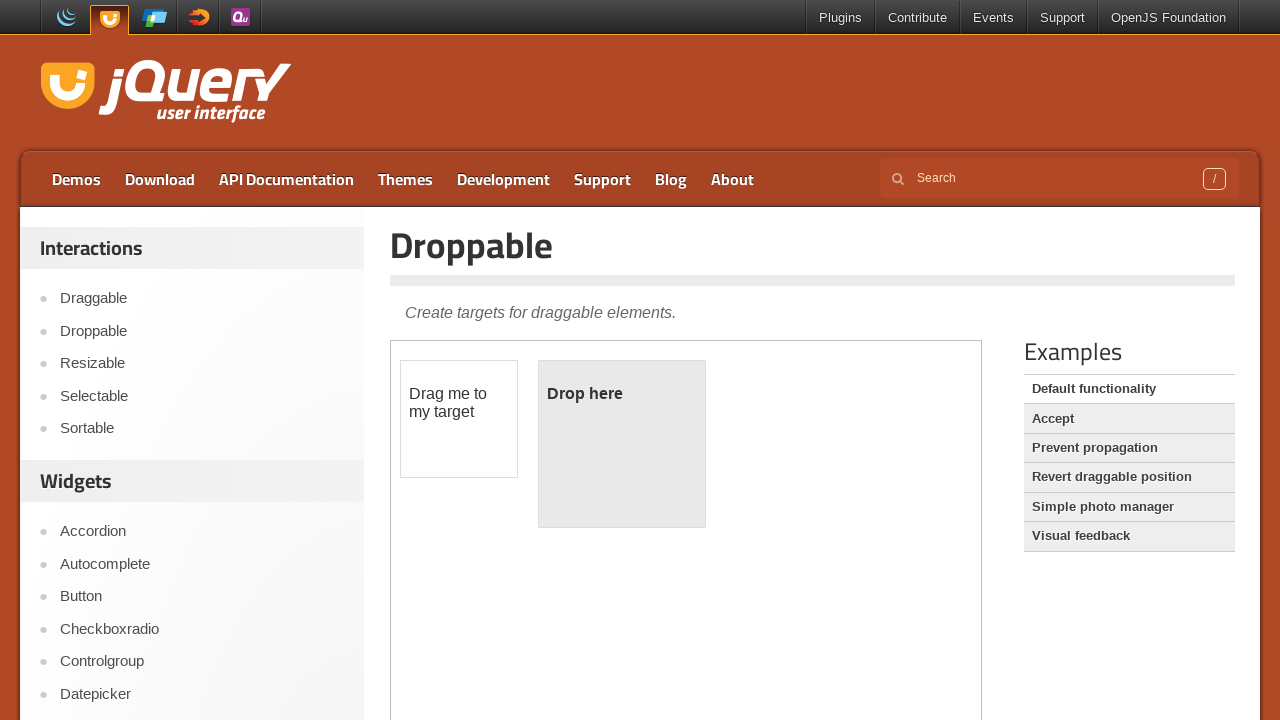

Located the draggable element with id 'draggable'
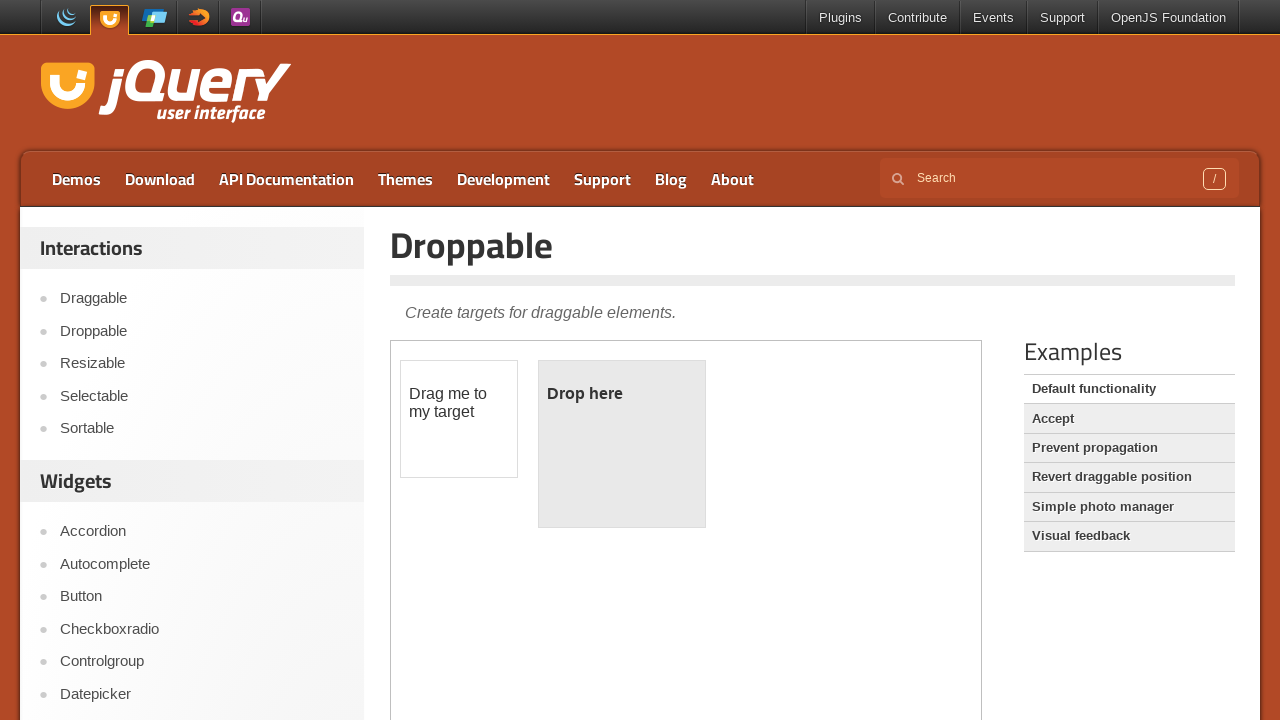

Located the droppable target element with id 'droppable'
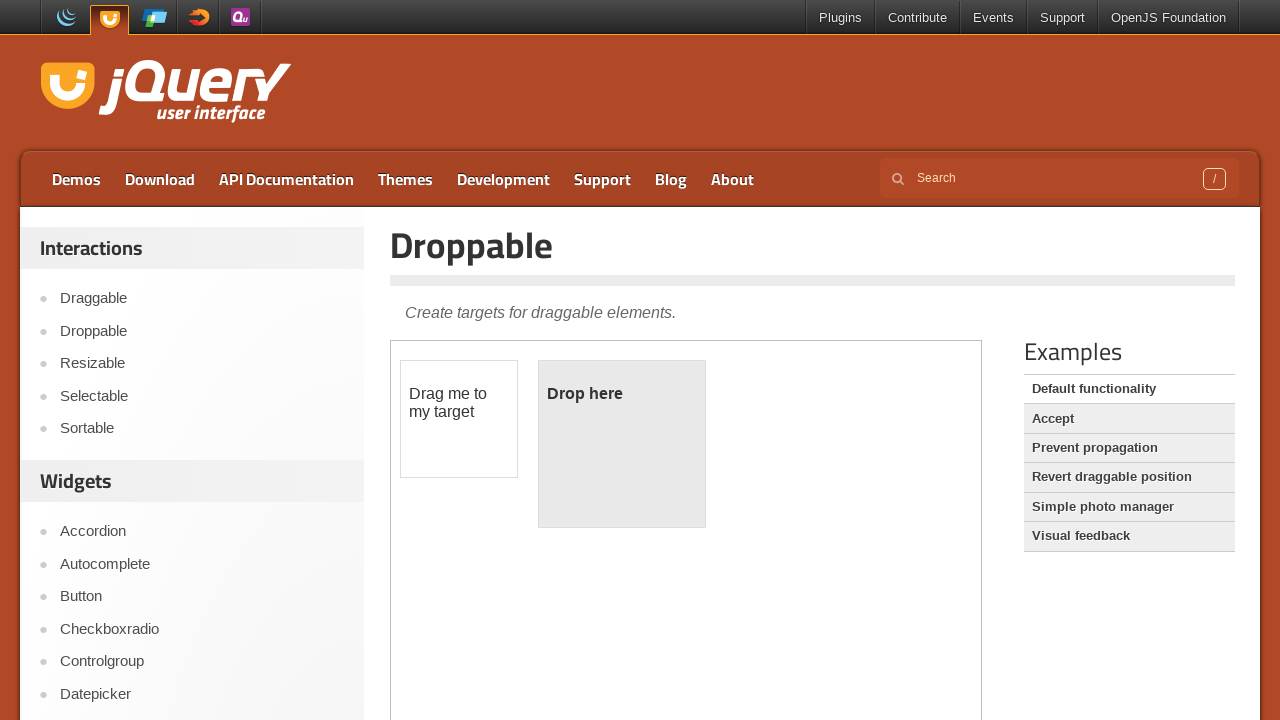

Dragged the draggable element and dropped it onto the droppable target area at (622, 444)
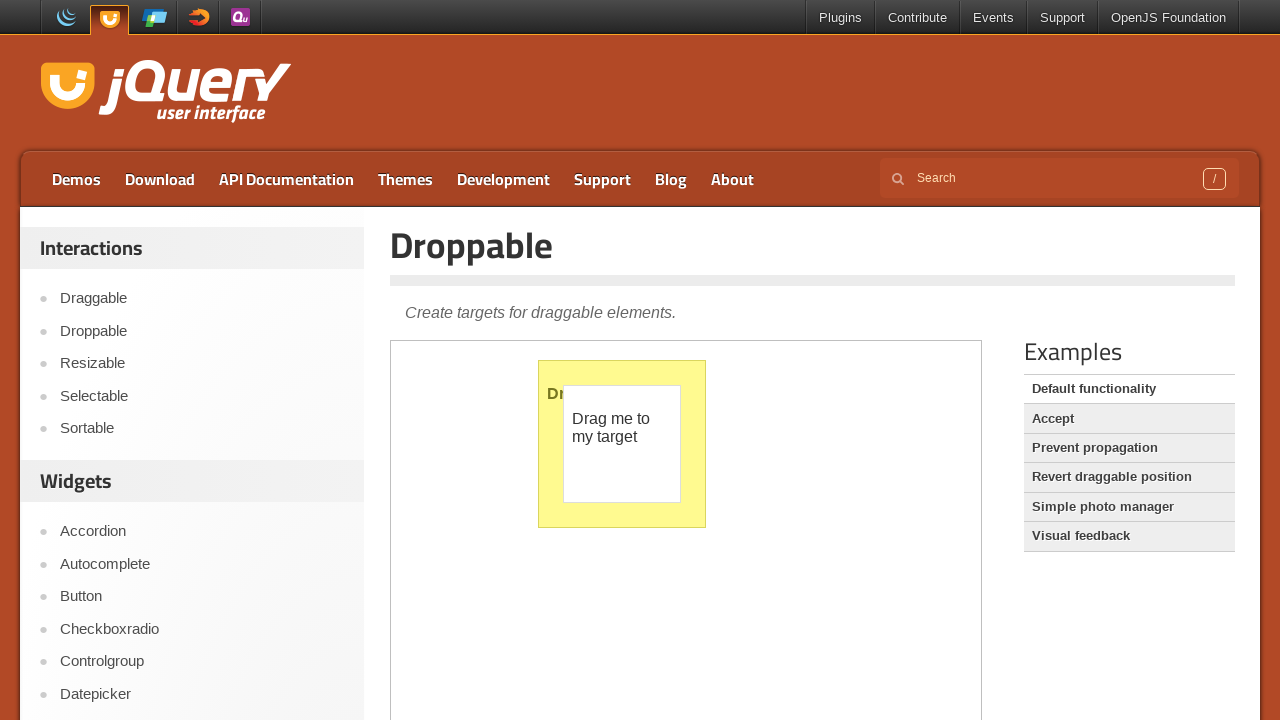

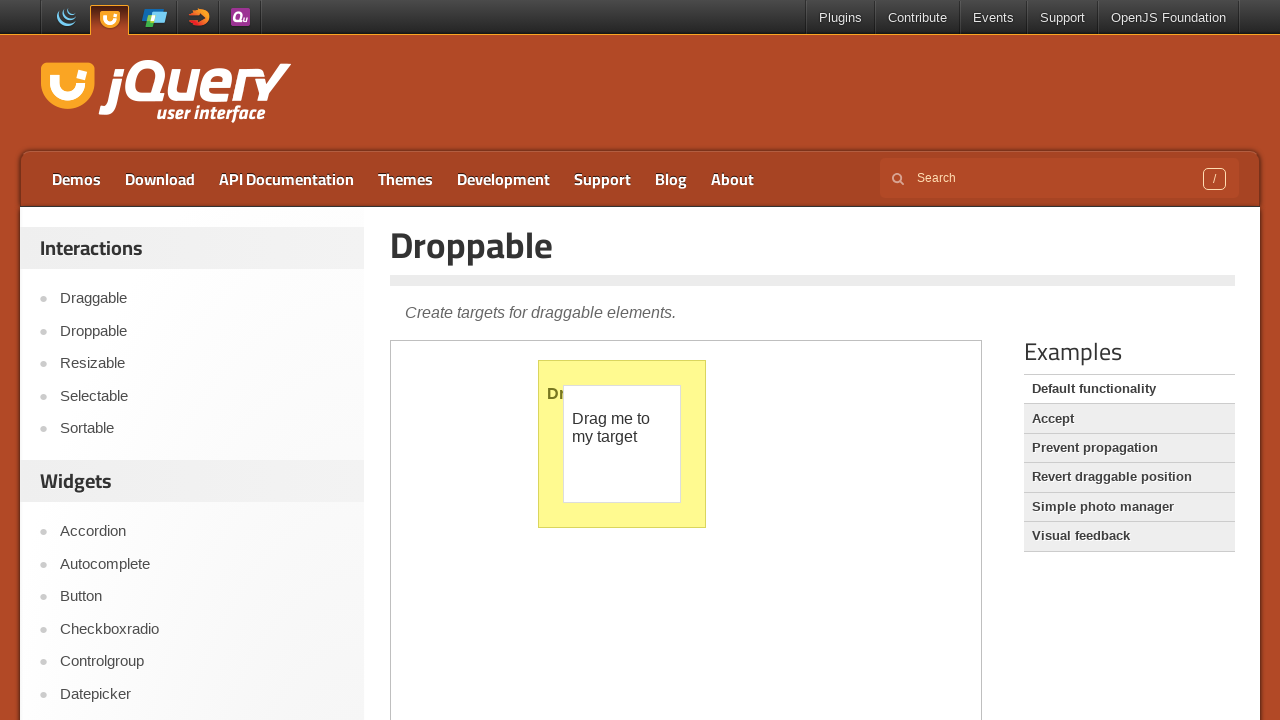